Tests a static currency dropdown by selecting options by index, visible text, and value, then verifying the selections.

Starting URL: https://rahulshettyacademy.com/dropdownsPractise/

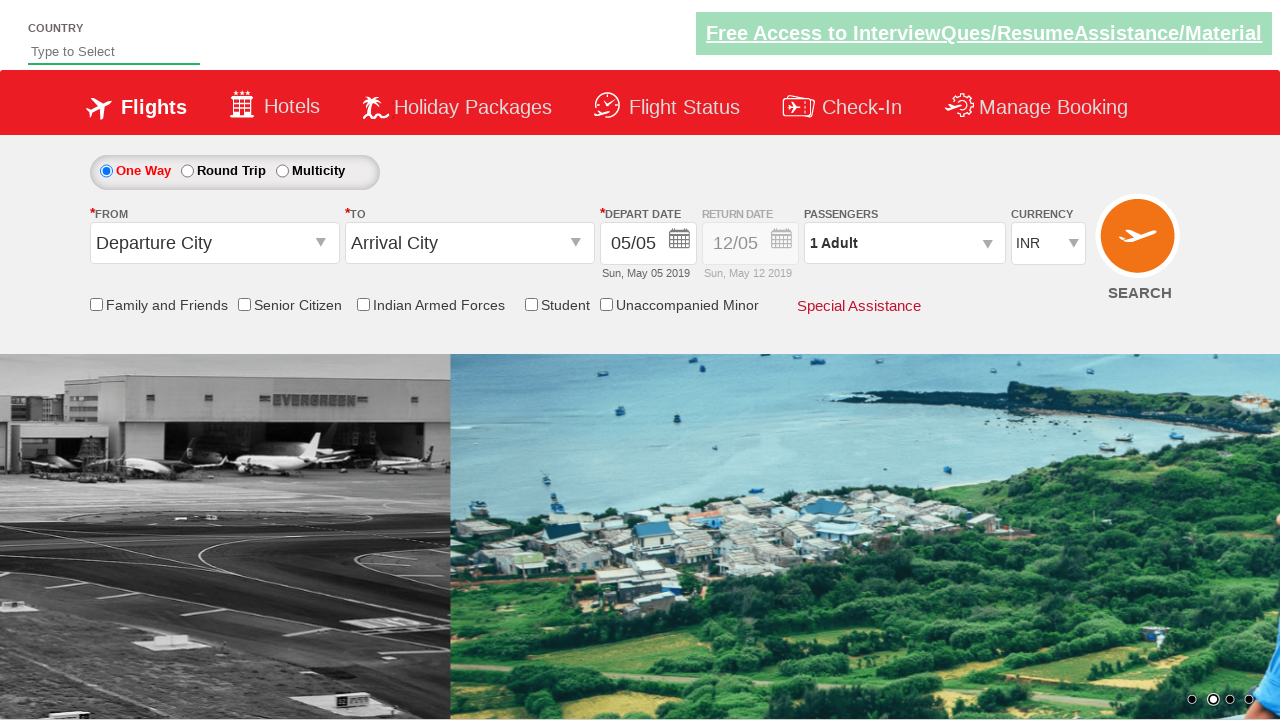

Waited for currency dropdown to be visible
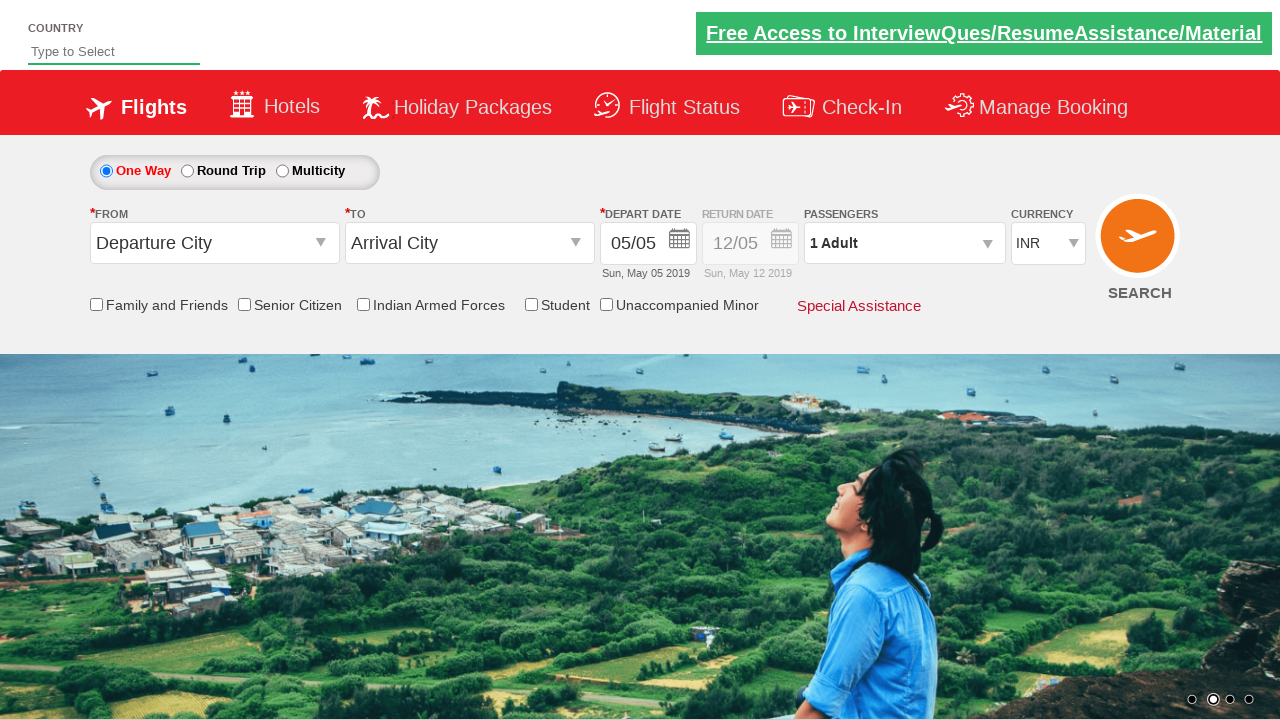

Selected USD by index (option 3) on #ctl00_mainContent_DropDownListCurrency
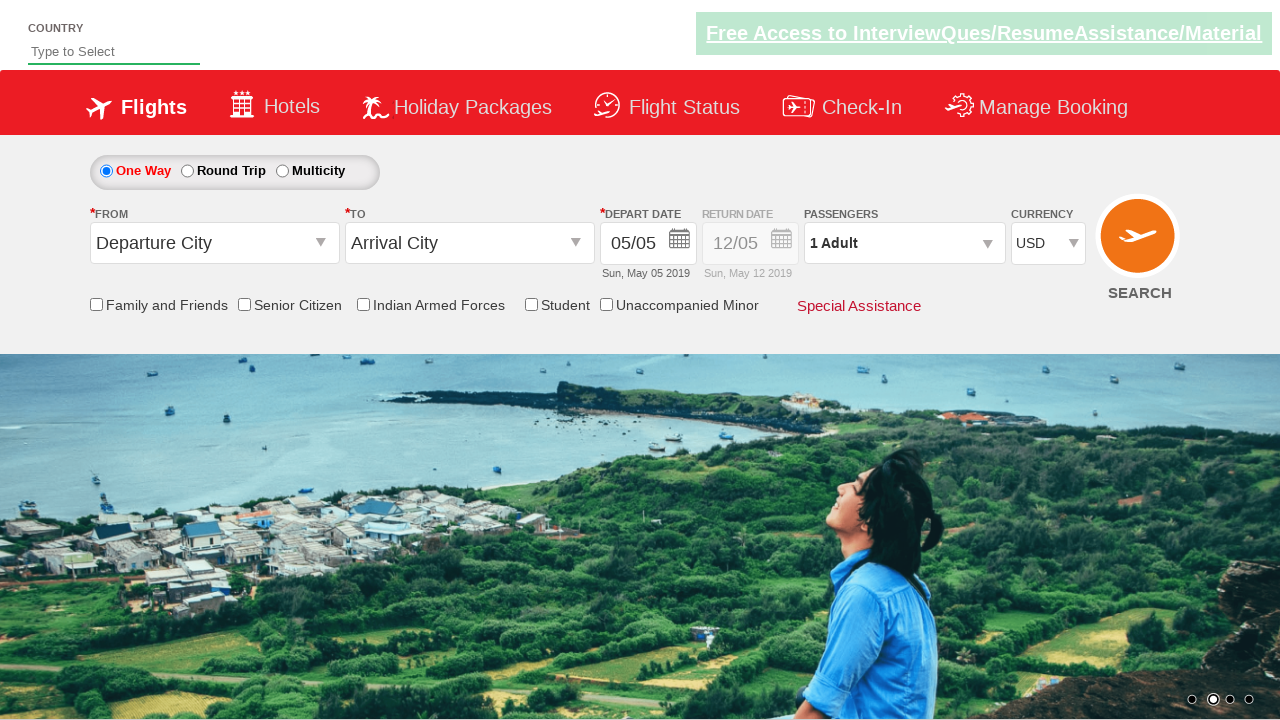

Verified USD is selected in dropdown
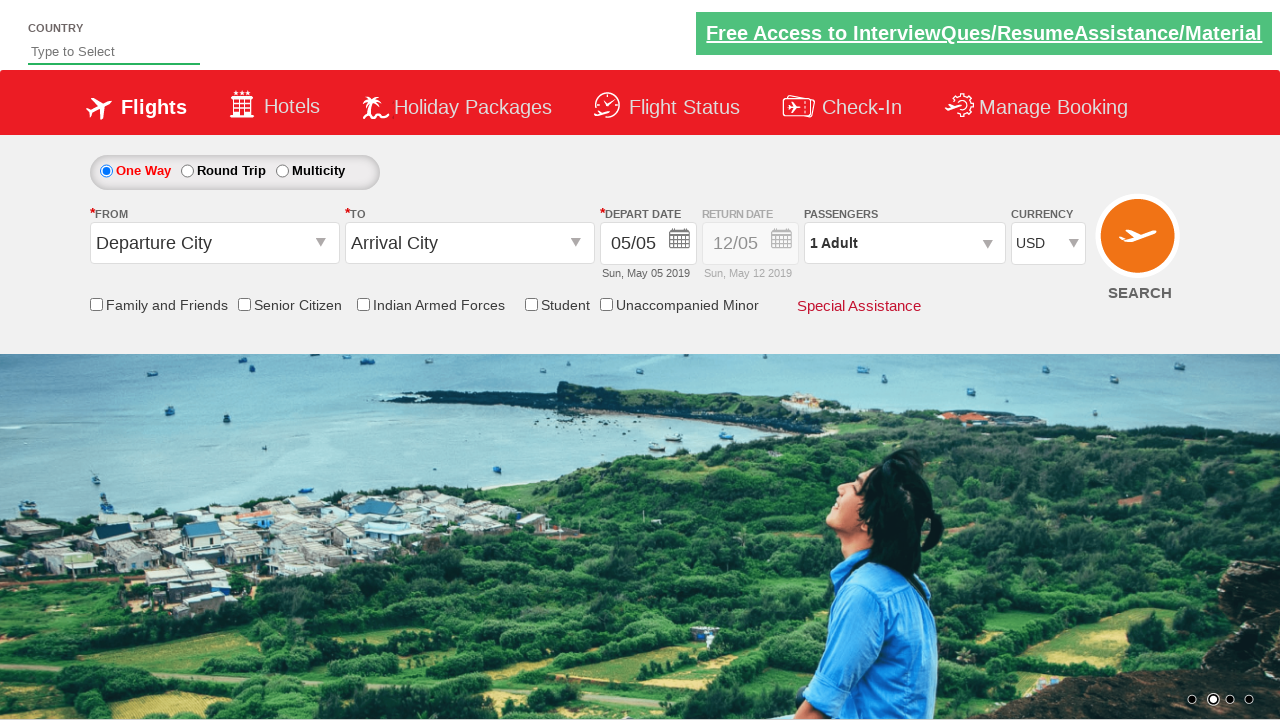

Selected AED by visible text label on #ctl00_mainContent_DropDownListCurrency
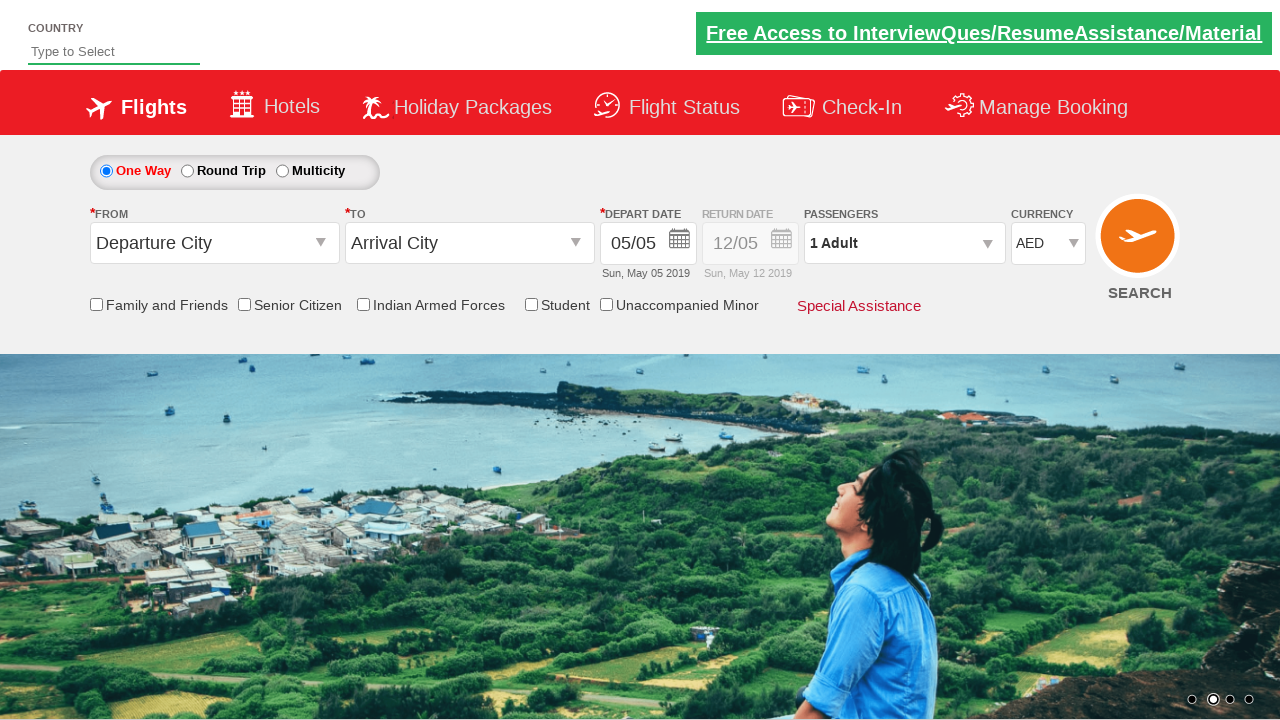

Selected INR by value attribute on #ctl00_mainContent_DropDownListCurrency
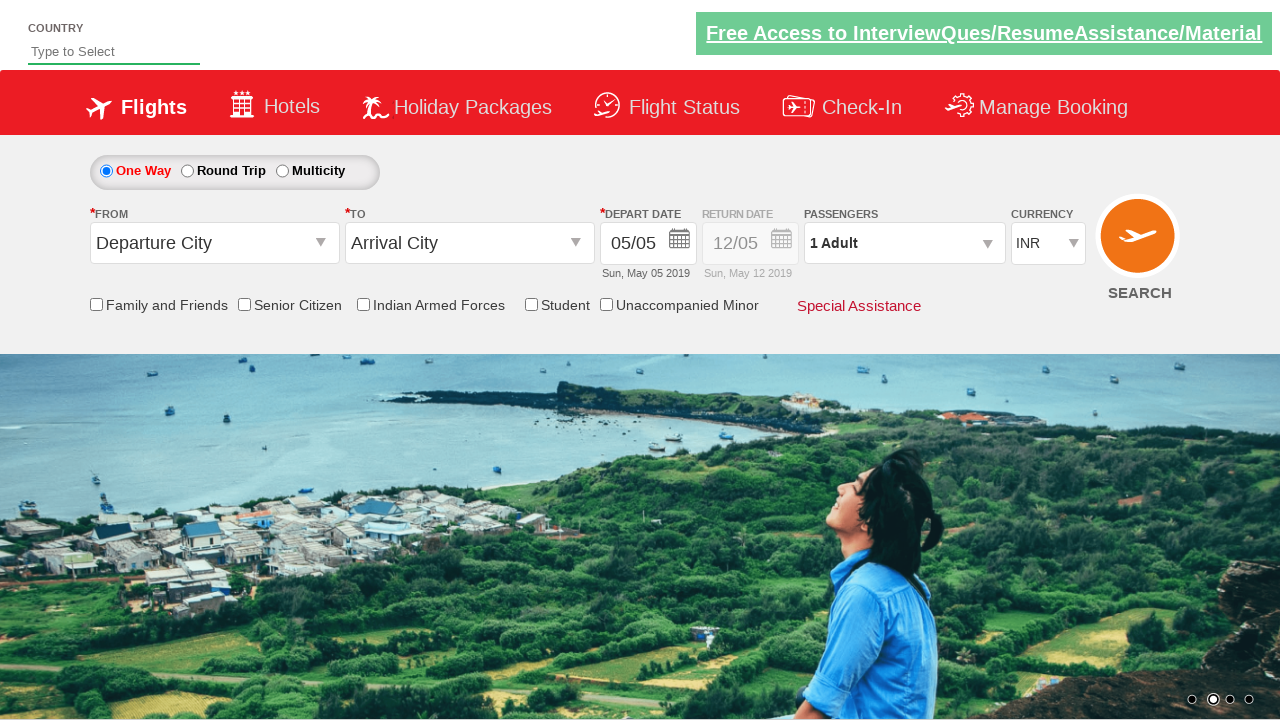

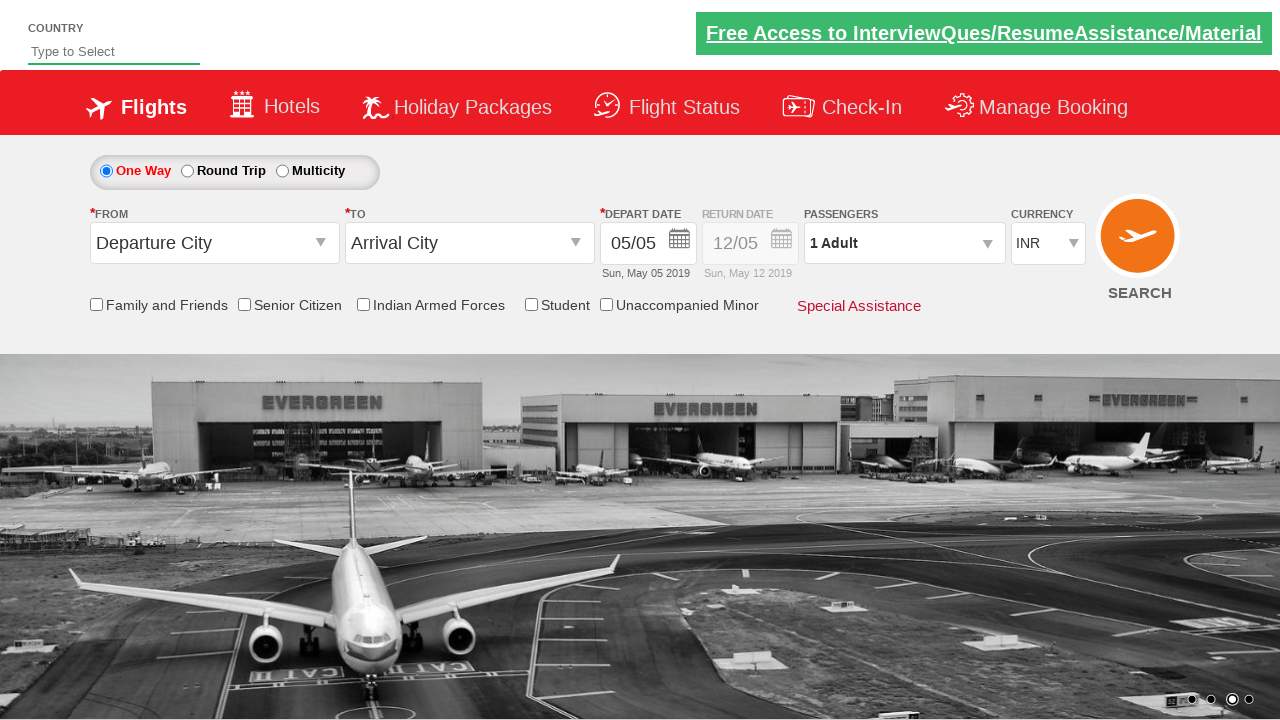